Tests timeout handling by clicking an AJAX-triggering button and then clicking the success button once it appears

Starting URL: http://uitestingplayground.com/ajax

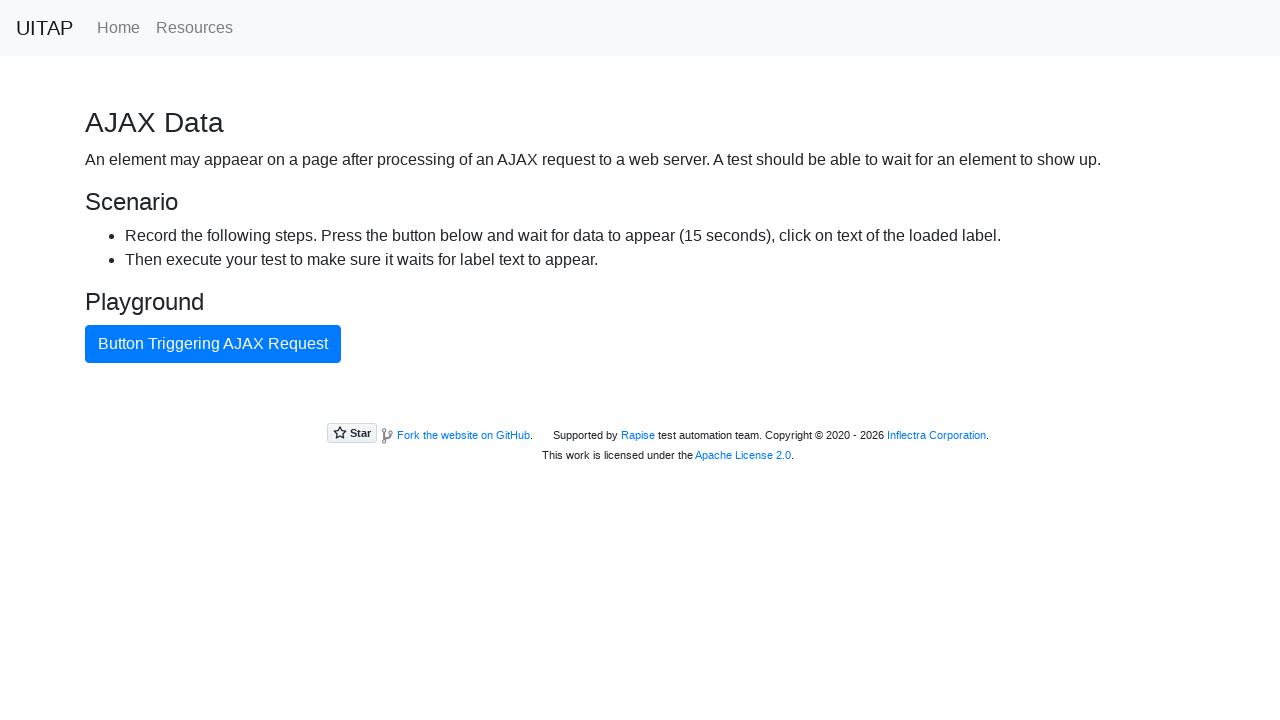

Clicked button triggering AJAX request at (213, 344) on internal:text="Button Triggering AJAX Request"i
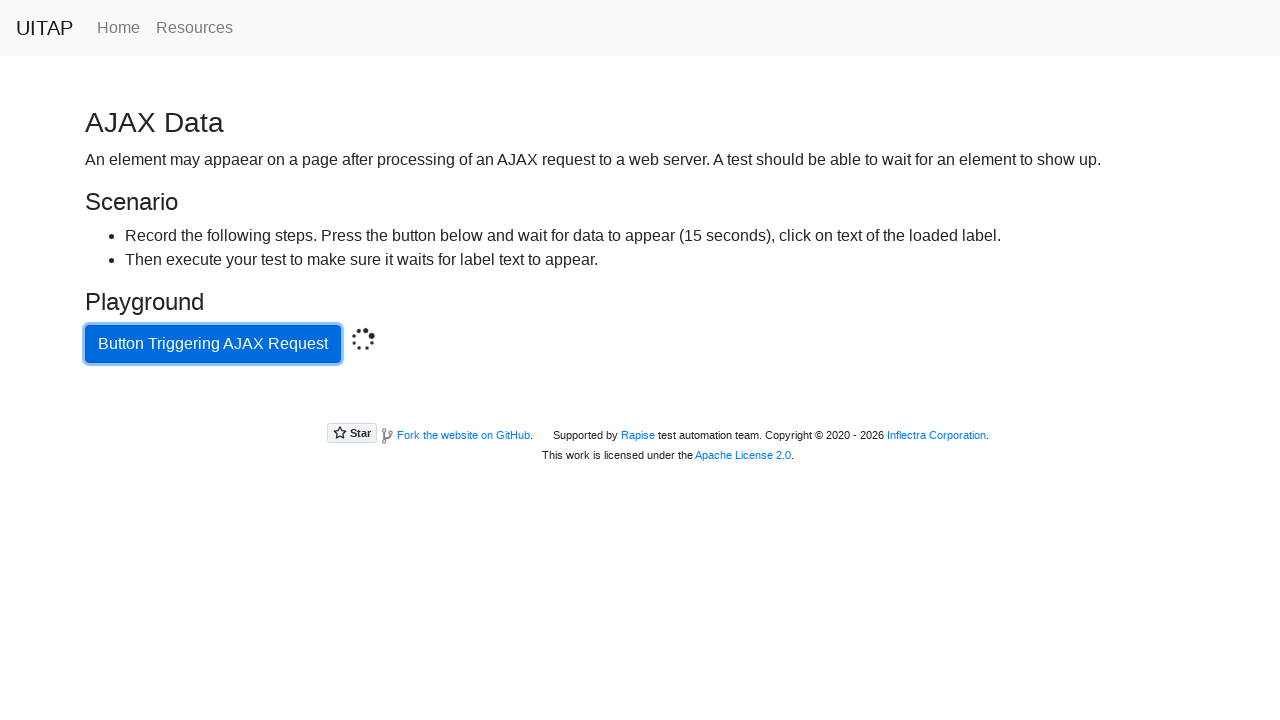

Clicked success button after AJAX response with 20s timeout at (640, 405) on .bg-success
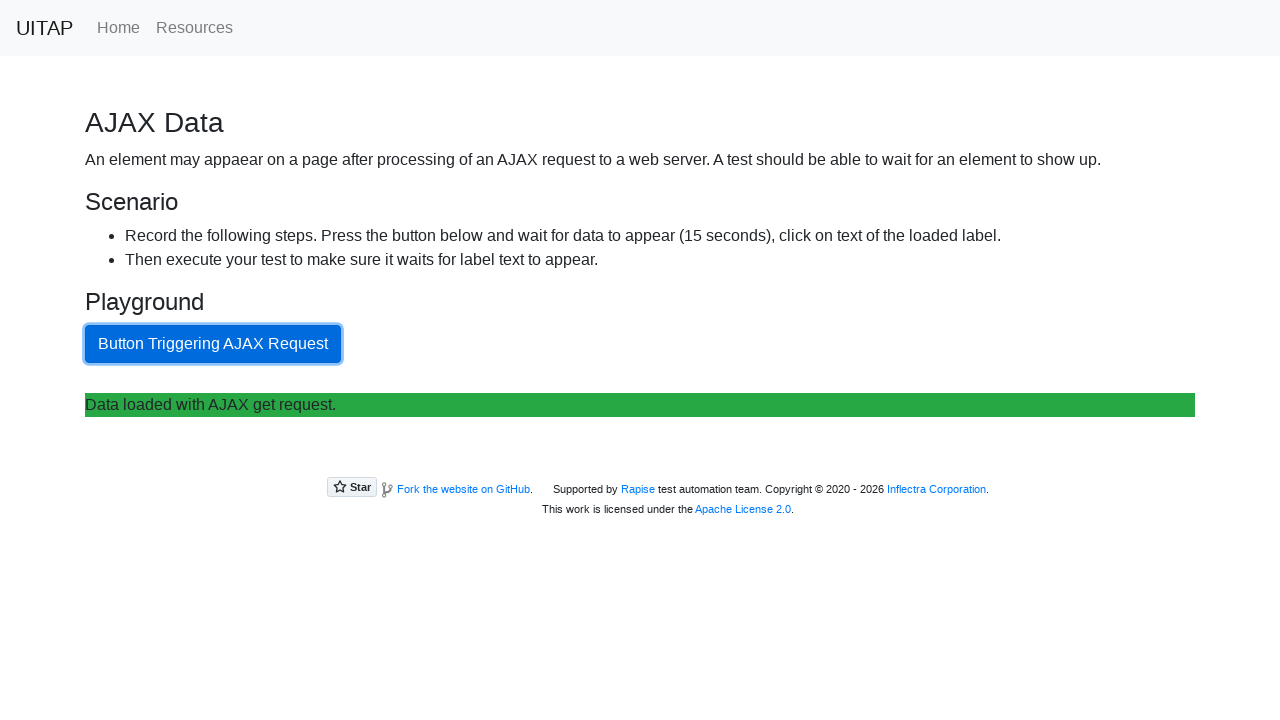

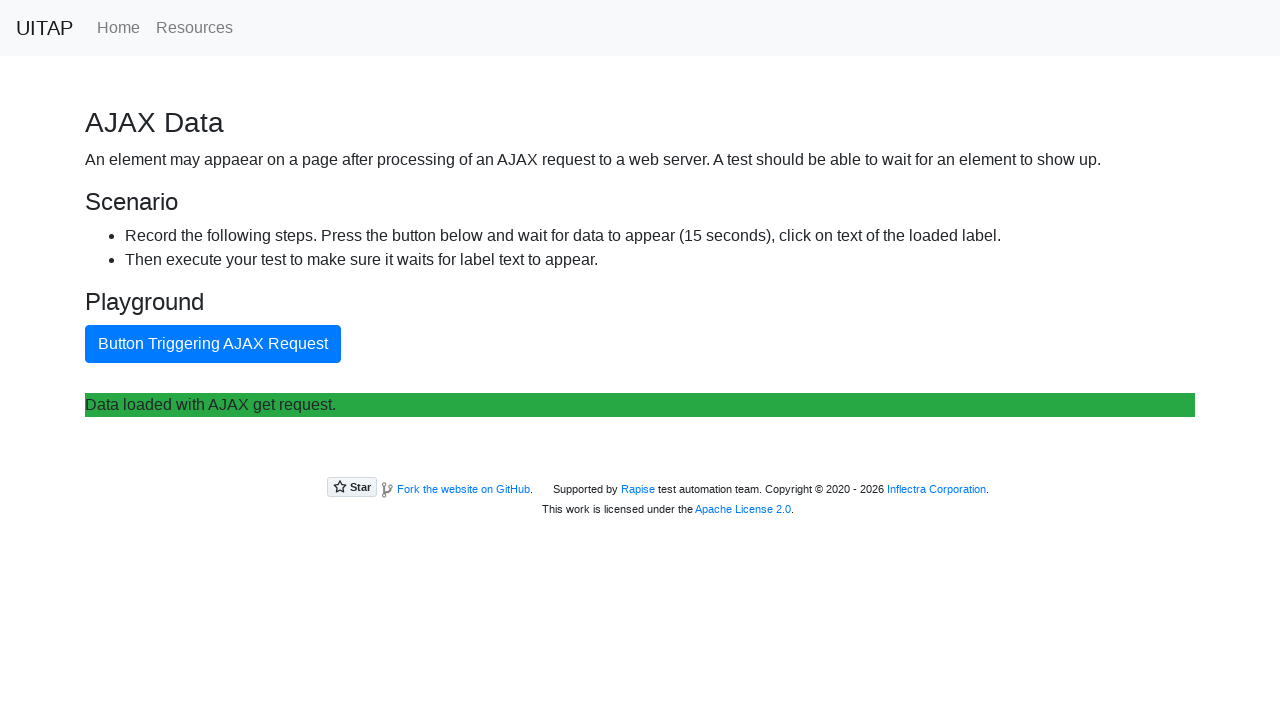